Tests GitHub search functionality by searching for a specific repository, navigating to it, opening the Issues tab, and verifying that issue #1 exists.

Starting URL: https://github.com

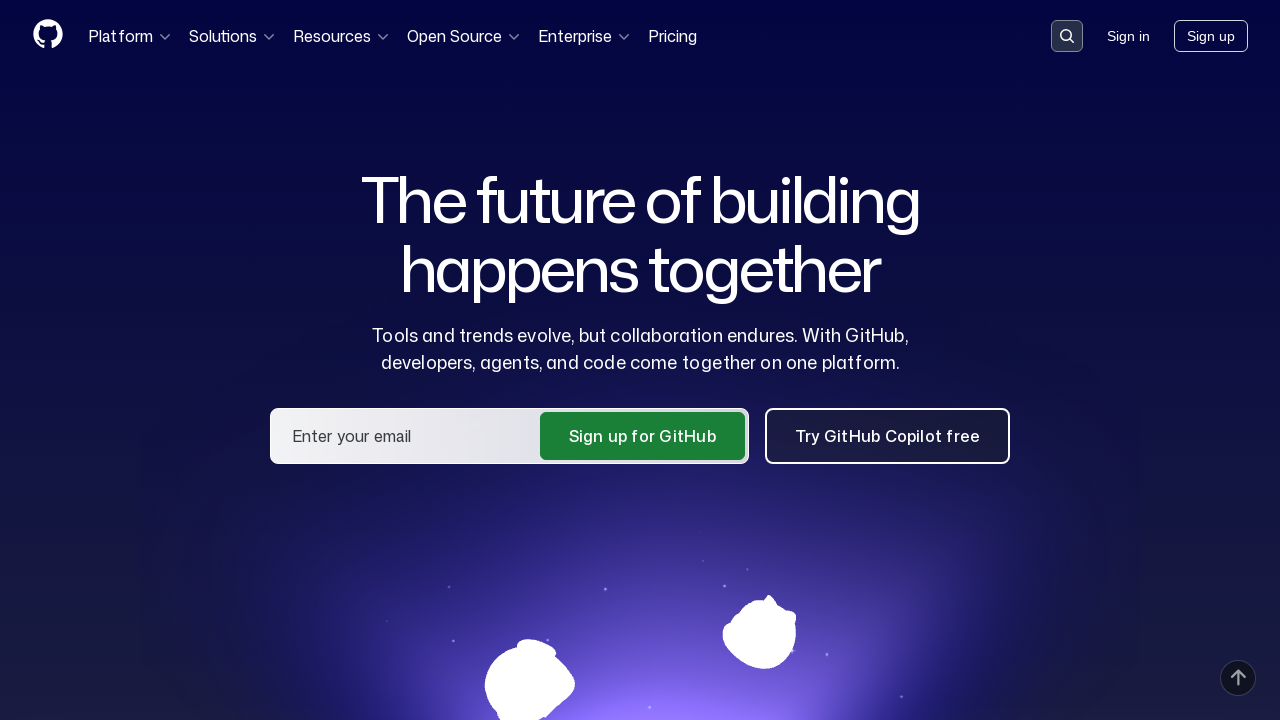

Clicked search input container to activate search at (1067, 36) on .search-input-container
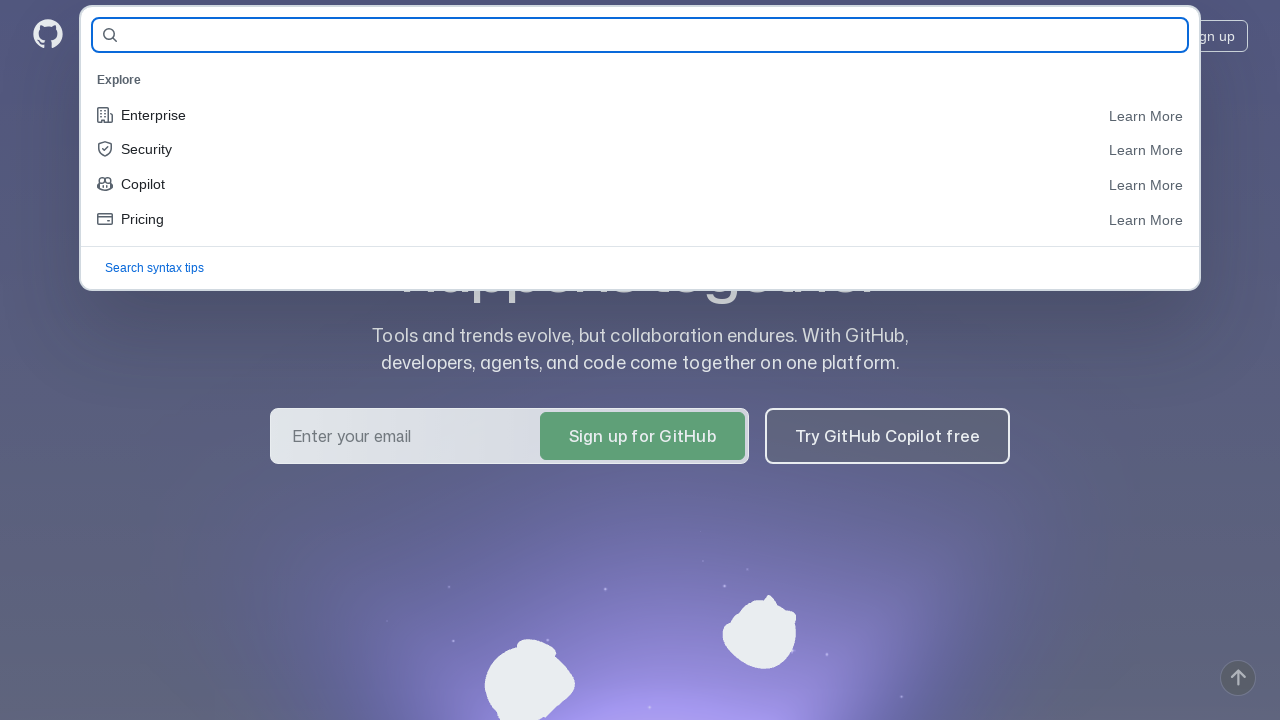

Filled search field with repository name 'Runciterr/AllureHW' on #query-builder-test
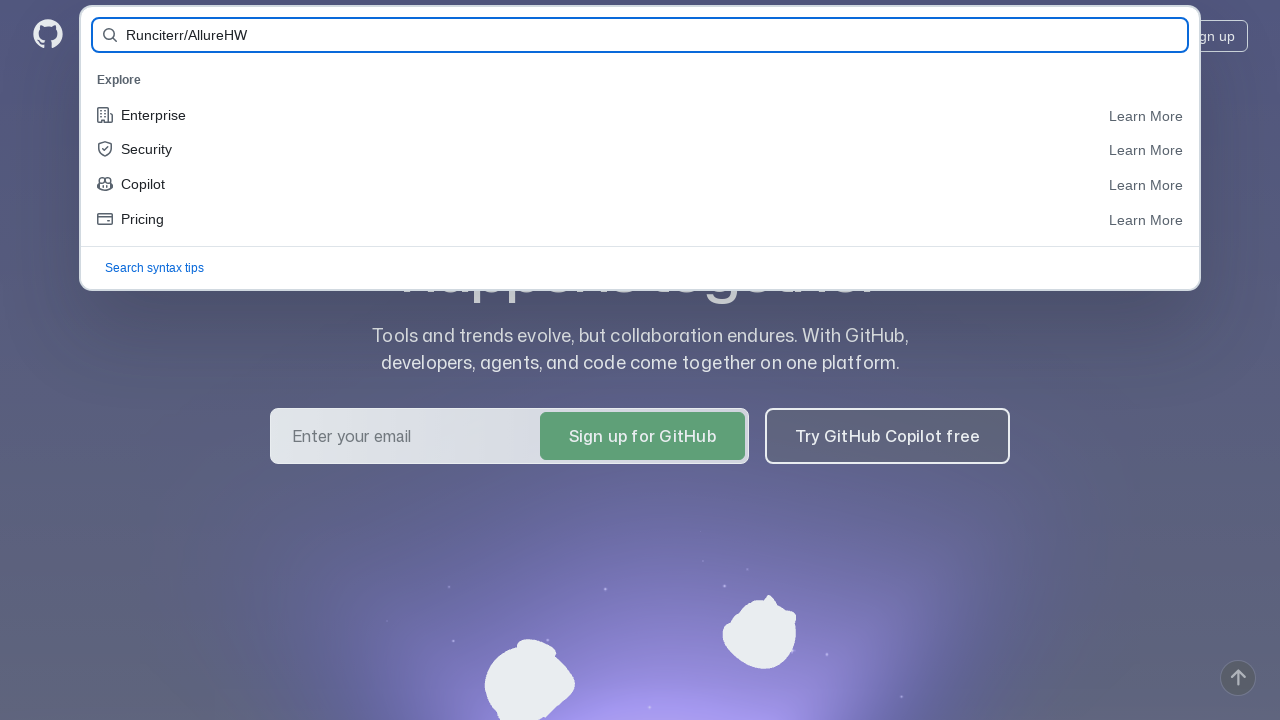

Pressed Enter to submit search form on #query-builder-test
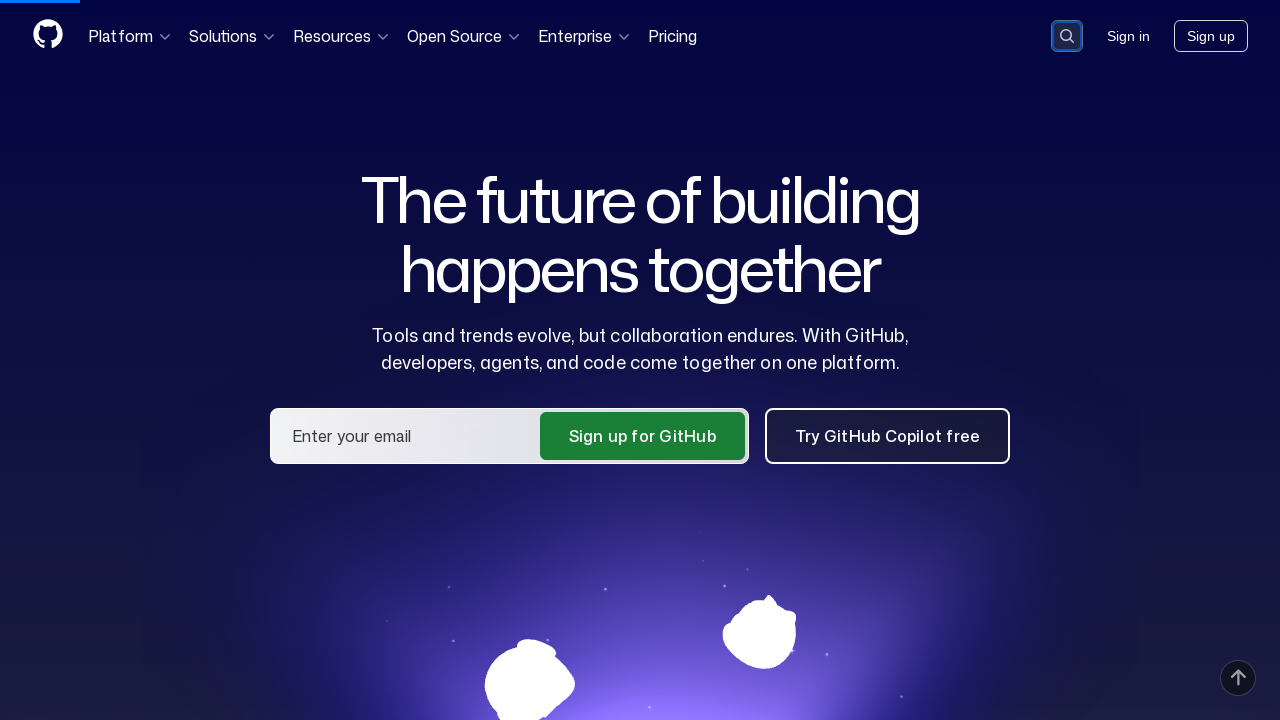

Clicked on repository link in search results at (442, 161) on a:has-text('Runciterr/AllureHW')
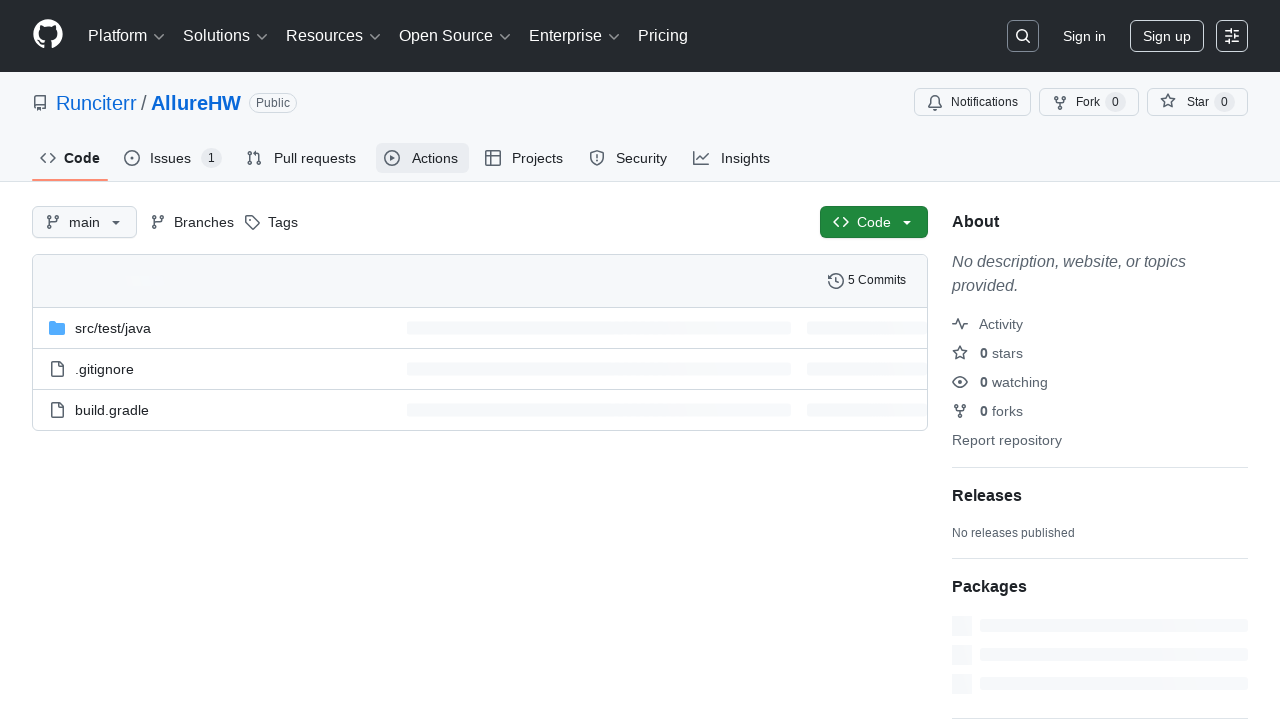

Clicked on Issues tab at (173, 158) on #issues-tab
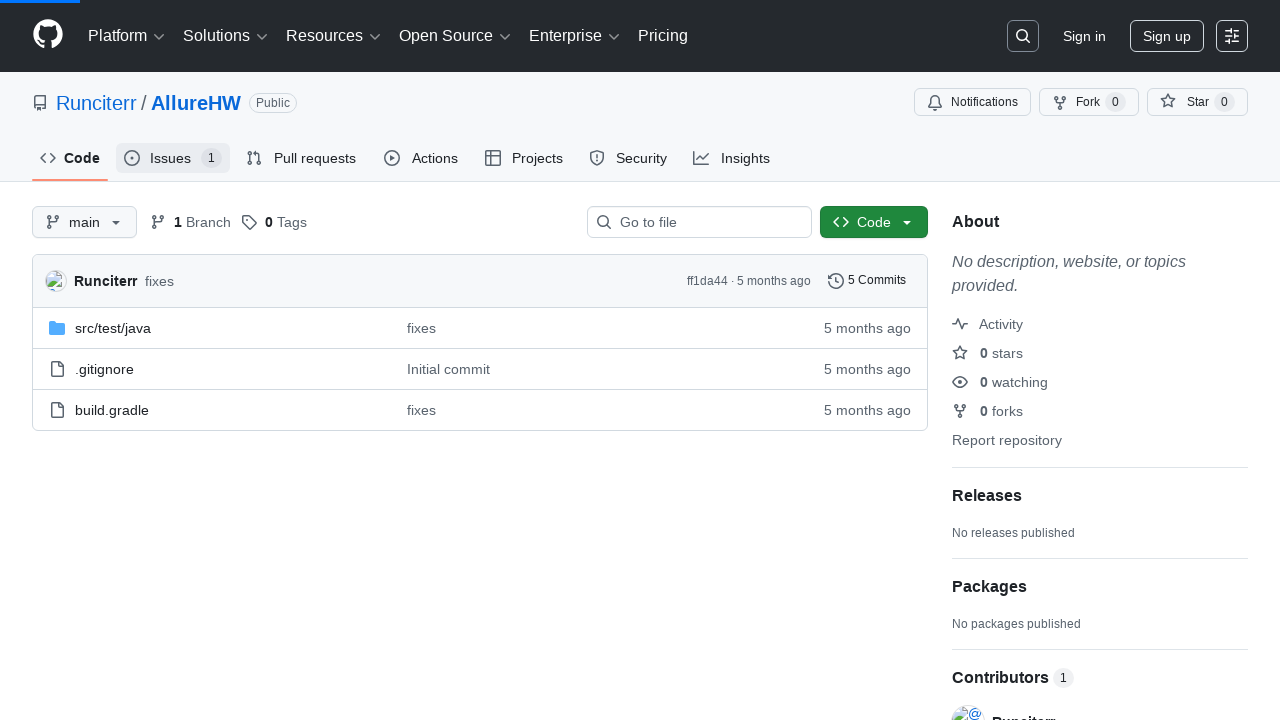

Verified that issue #1 exists
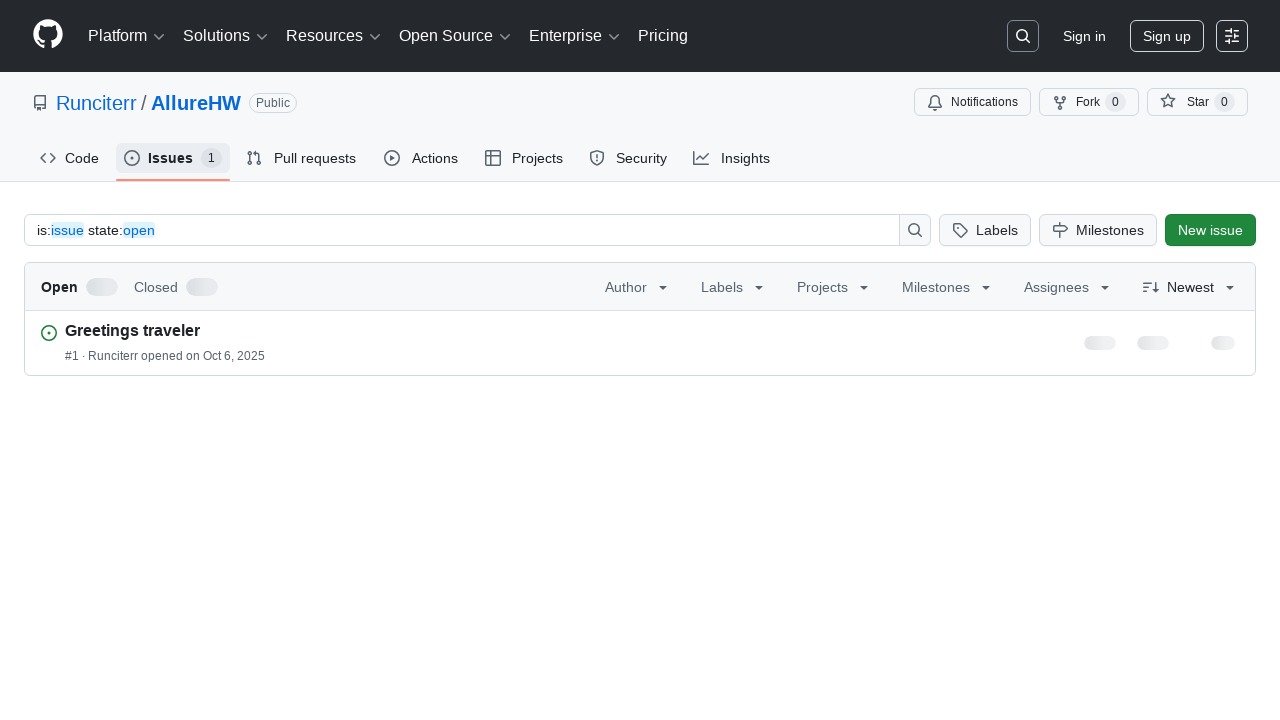

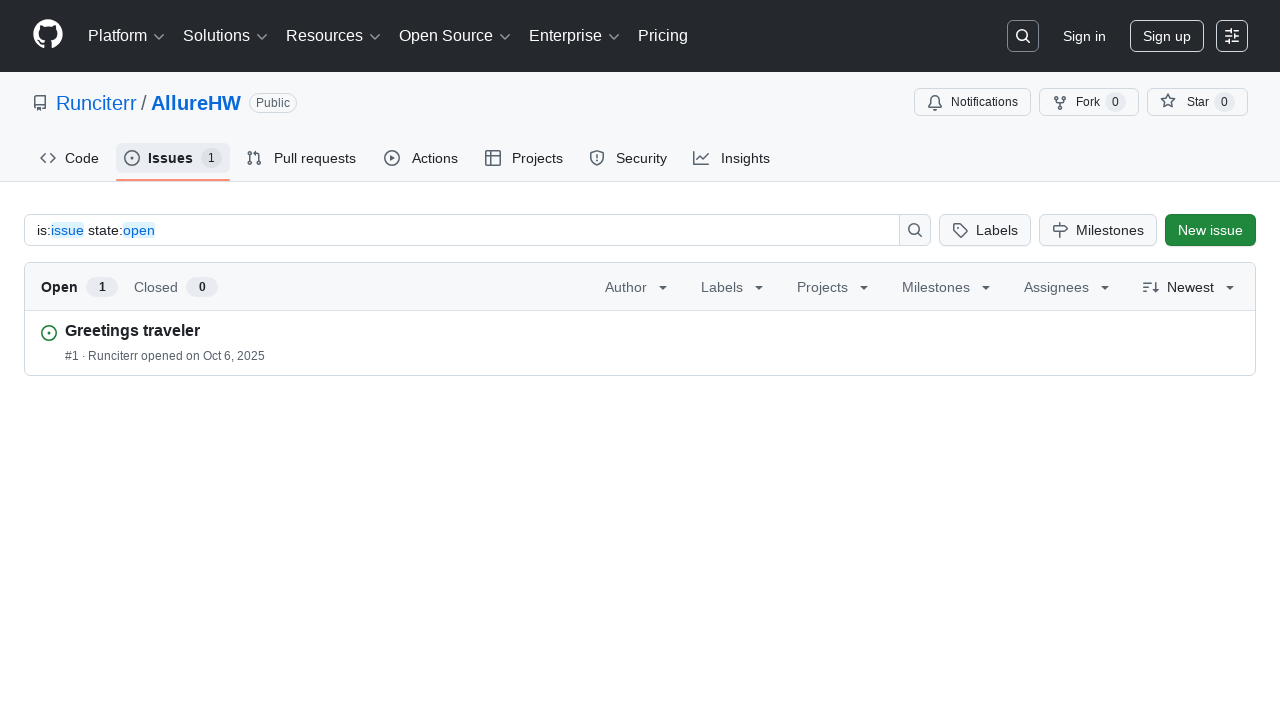